Tests the error message displayed when attempting to login with empty inputs on Swag Labs

Starting URL: https://www.saucedemo.com/

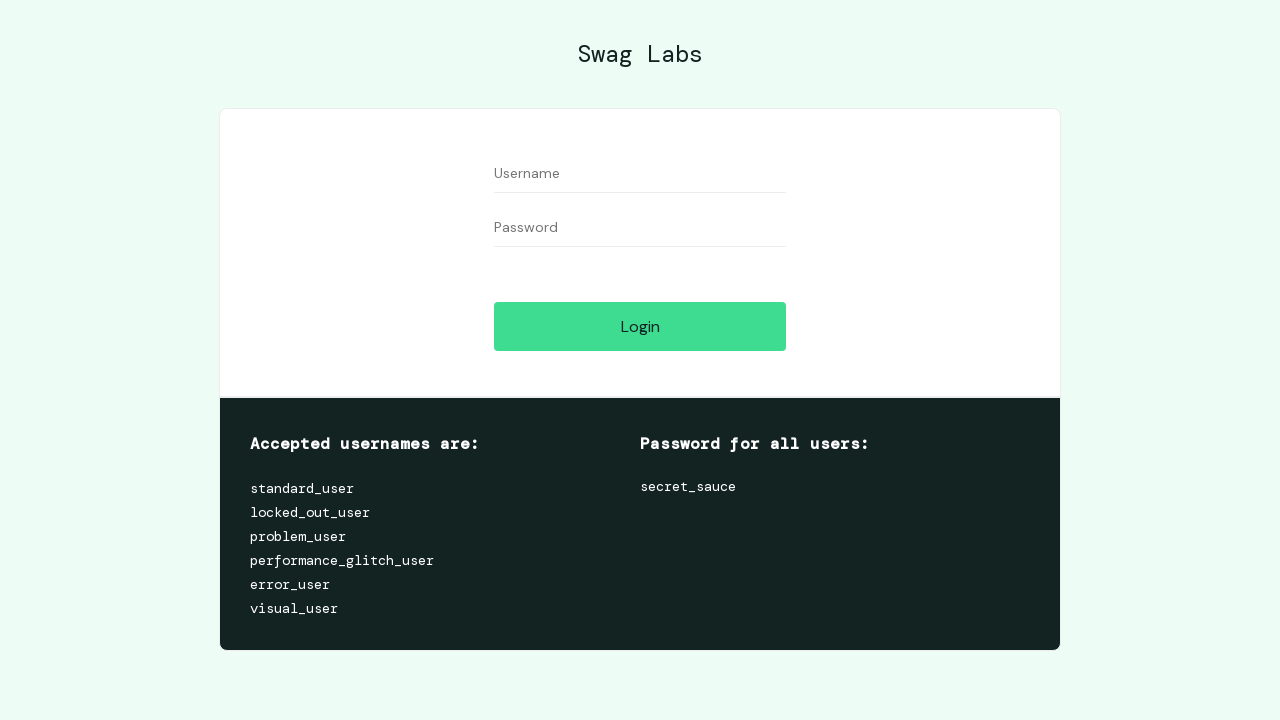

Clicked login button without entering any credentials at (640, 326) on input#login-button
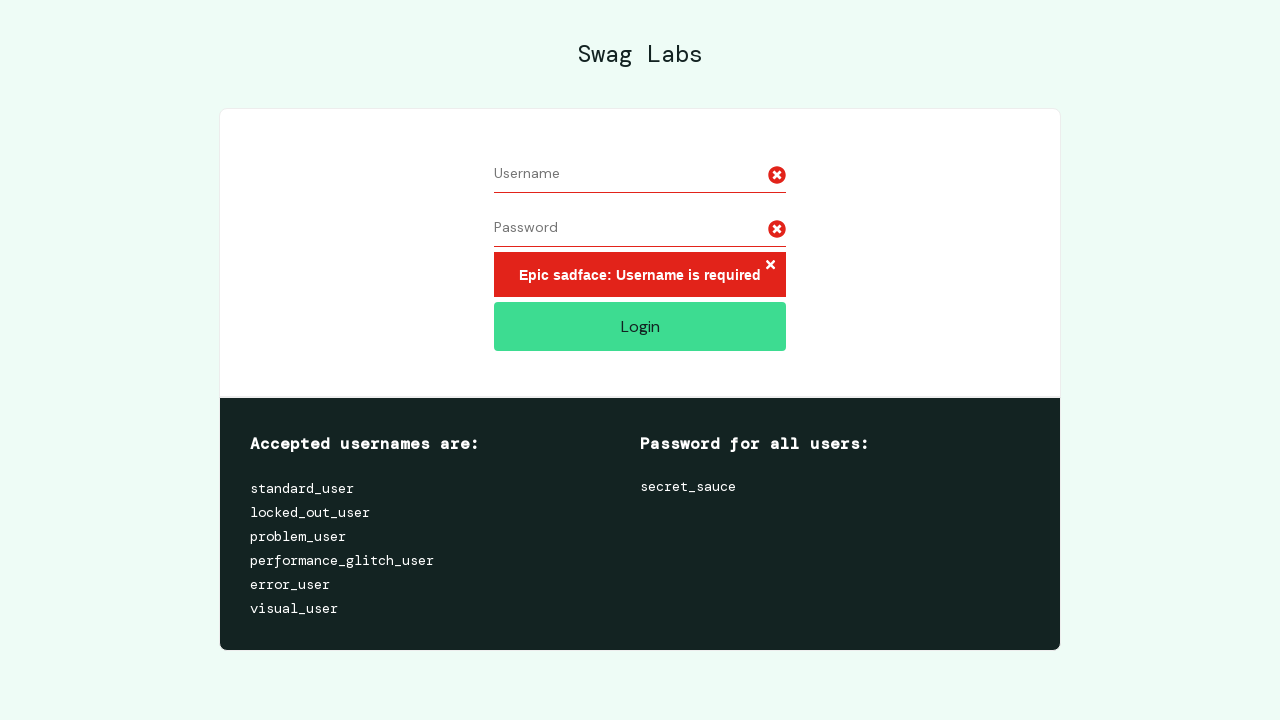

Error message container appeared on page
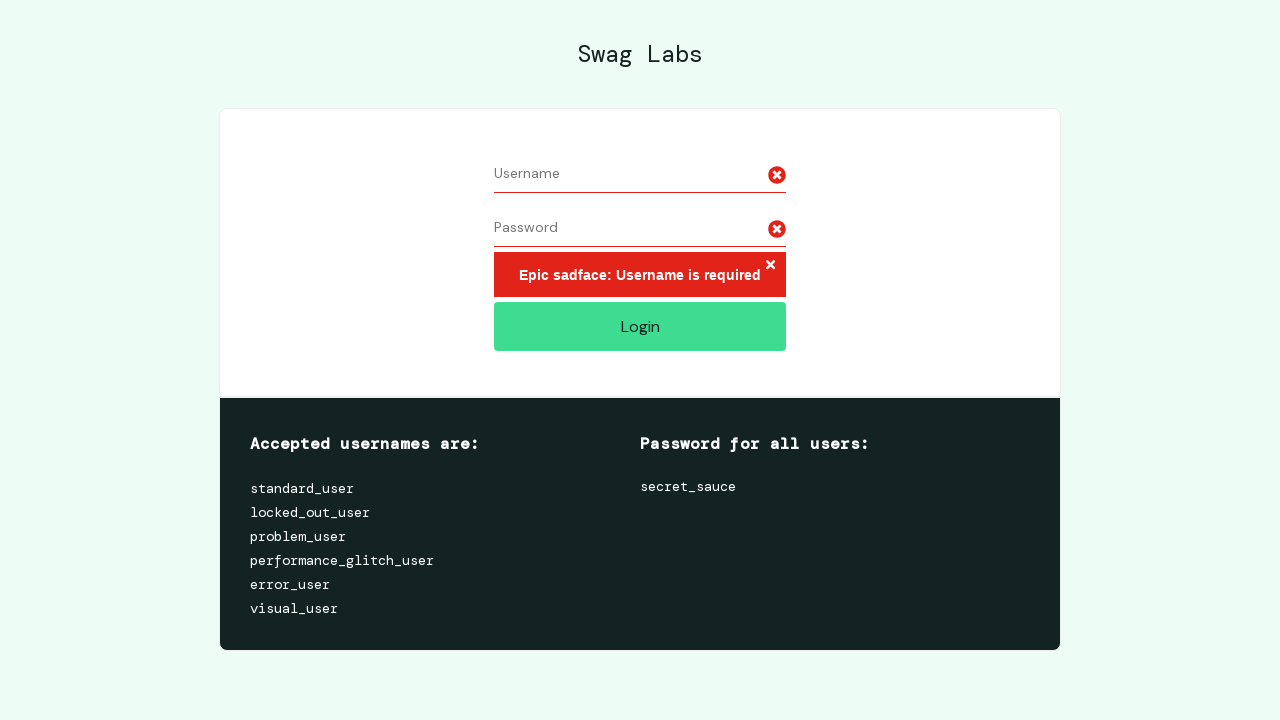

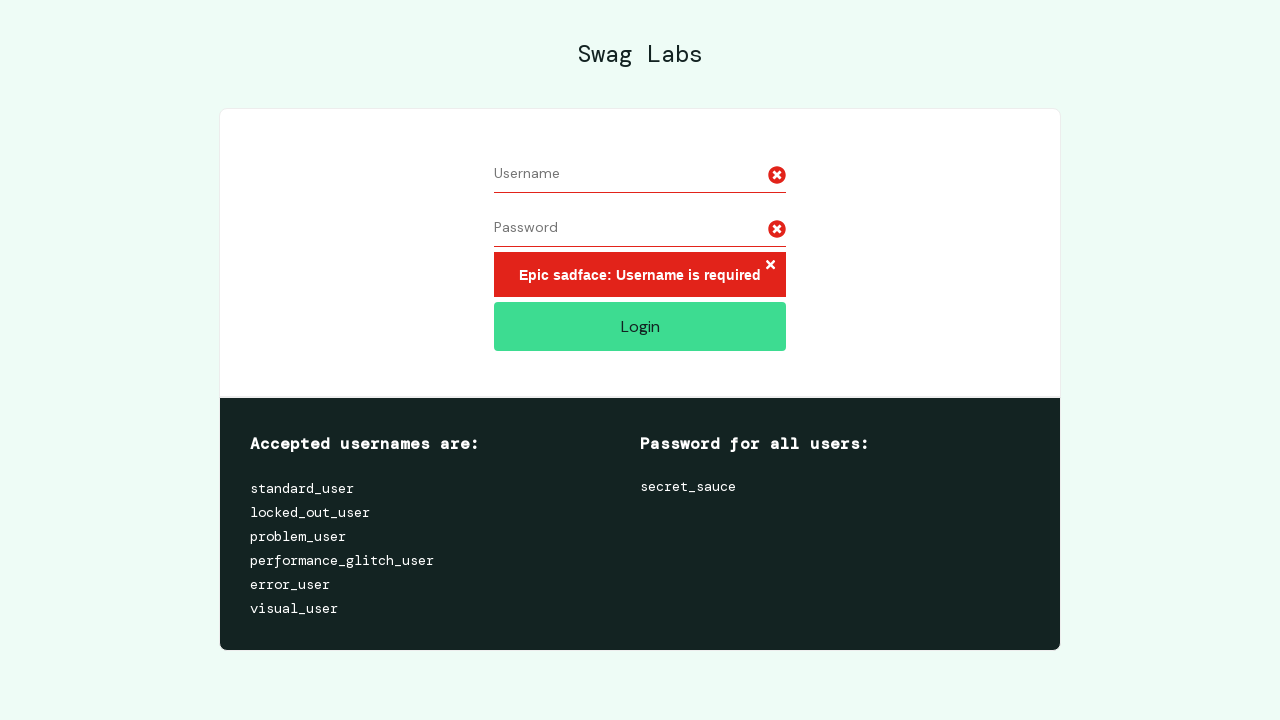